Tests page scrolling functionality by scrolling down and then back up on the Selenium website

Starting URL: https://www.selenium.dev/

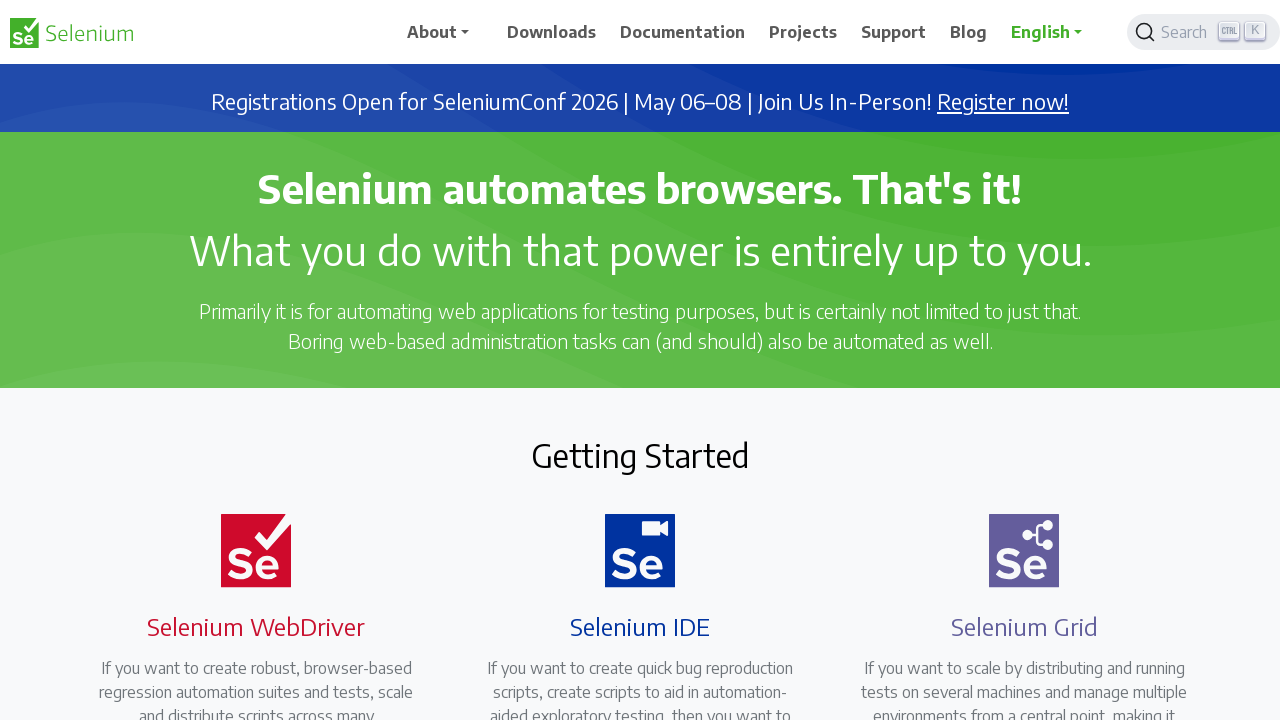

Scrolled down by 1000 pixels on Selenium website
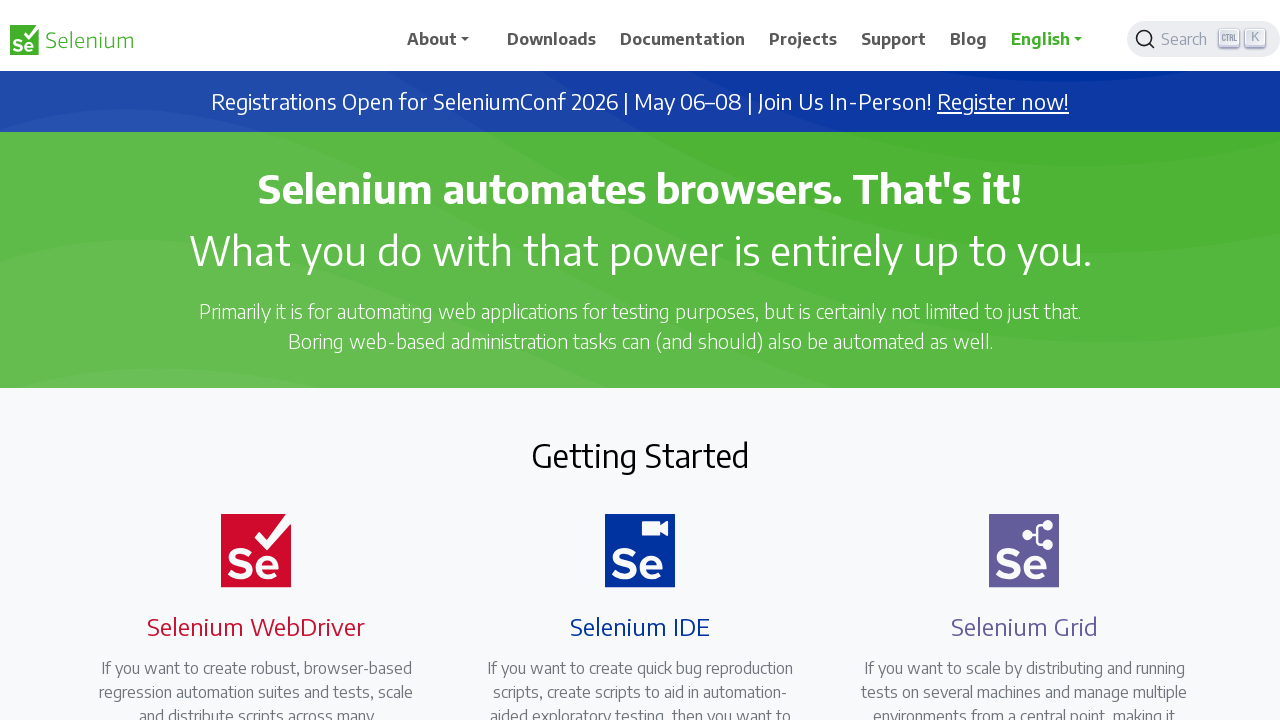

Waited for 2 seconds
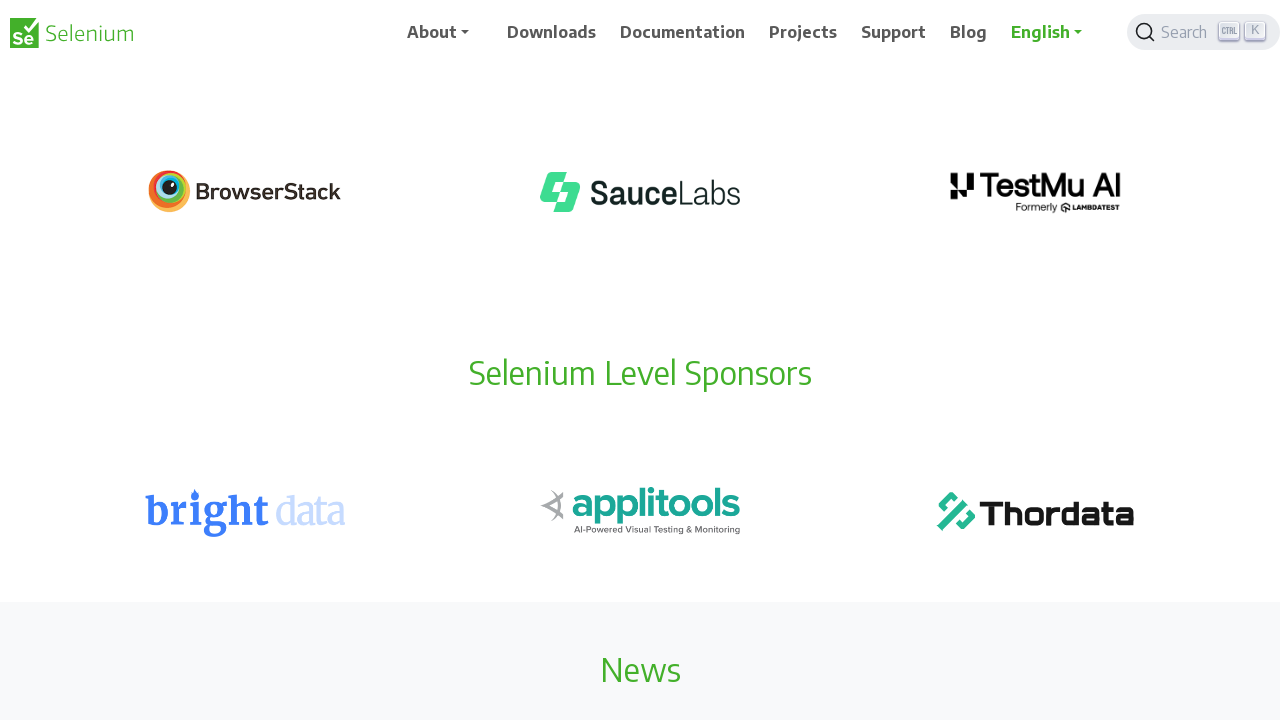

Scrolled up by 1000 pixels back to original position
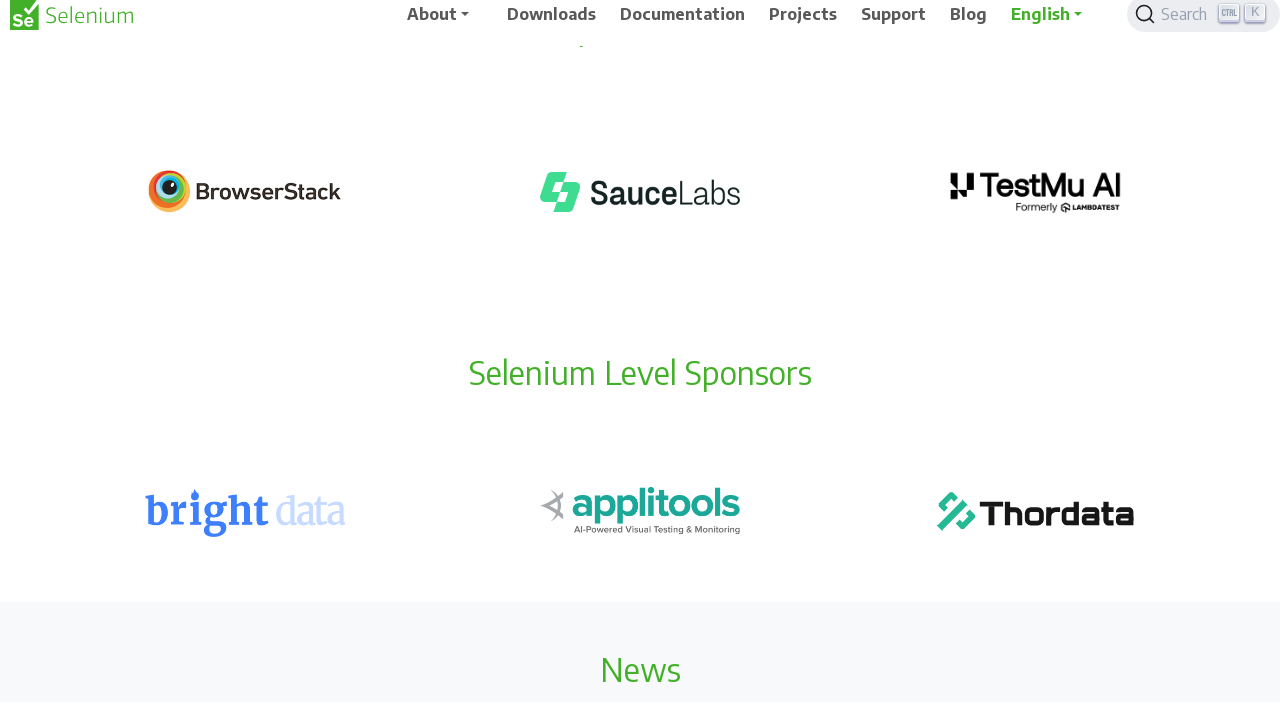

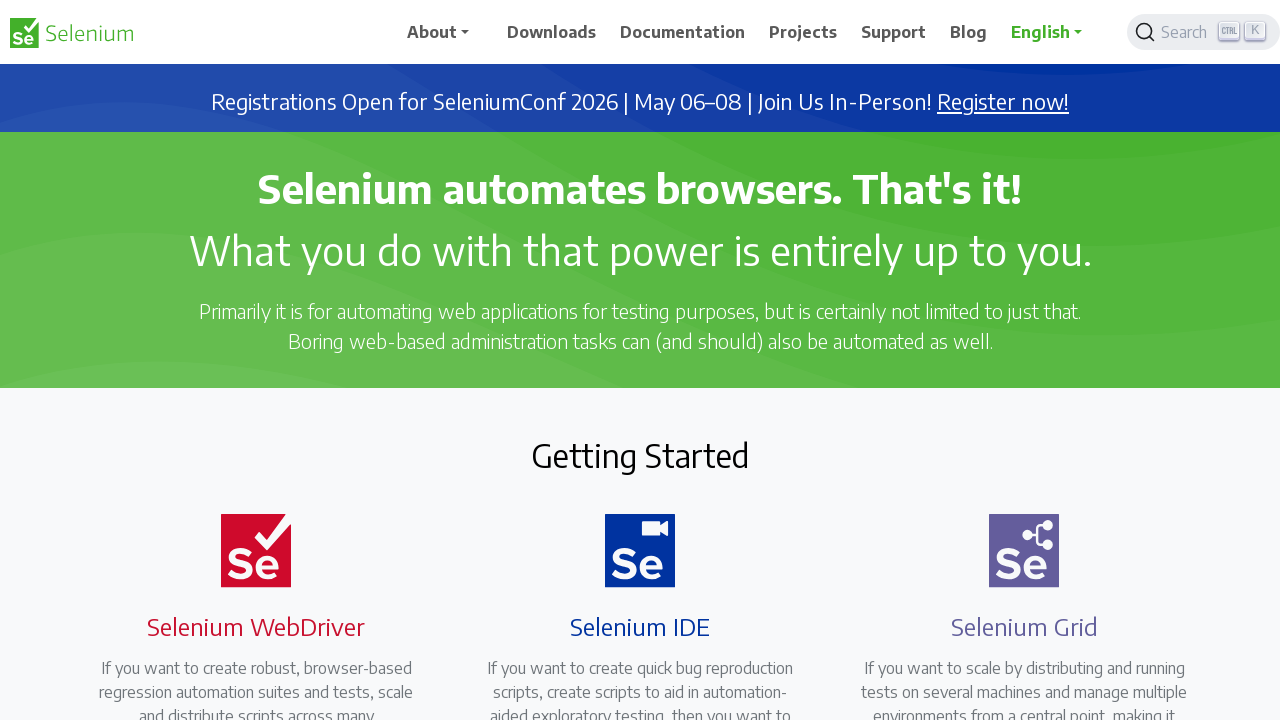